Fills out a practice registration form with personal details including name, email, gender, phone number, date of birth, subjects, hobbies, address, and state/city selection, then verifies the submitted data in a confirmation table.

Starting URL: https://demoqa.com/automation-practice-form

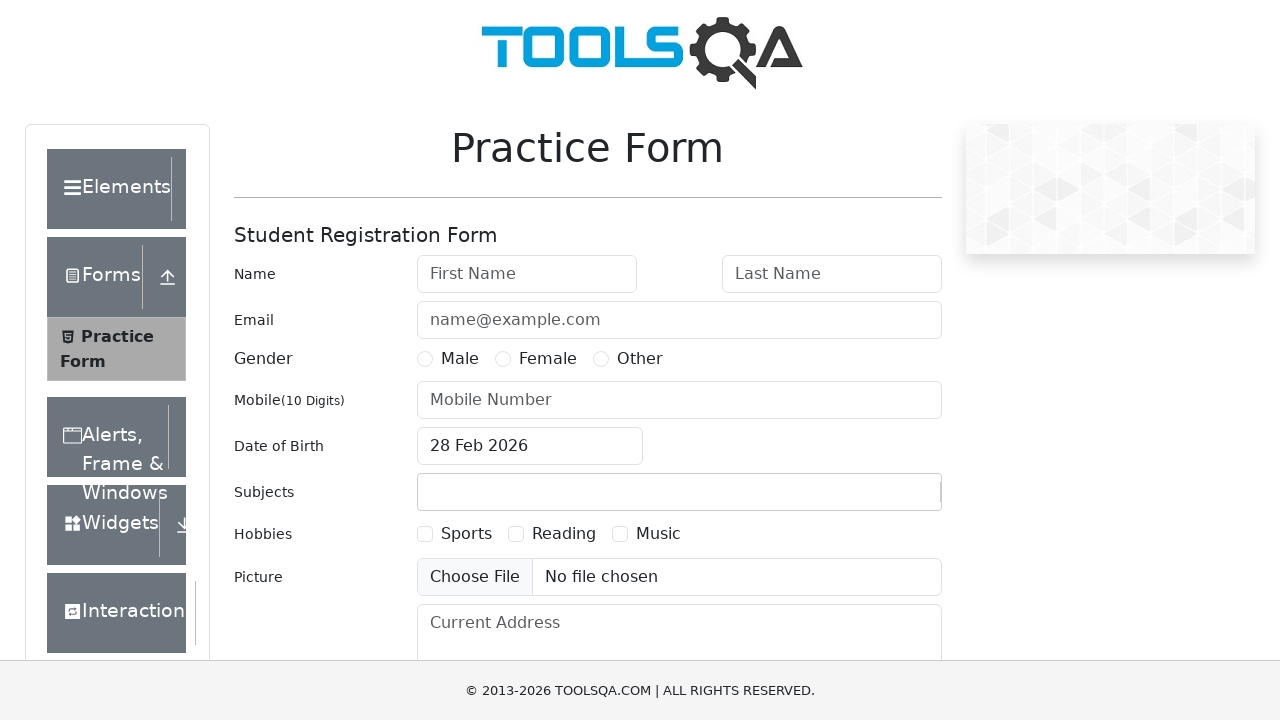

Filled first name field with 'Boka' on #firstName
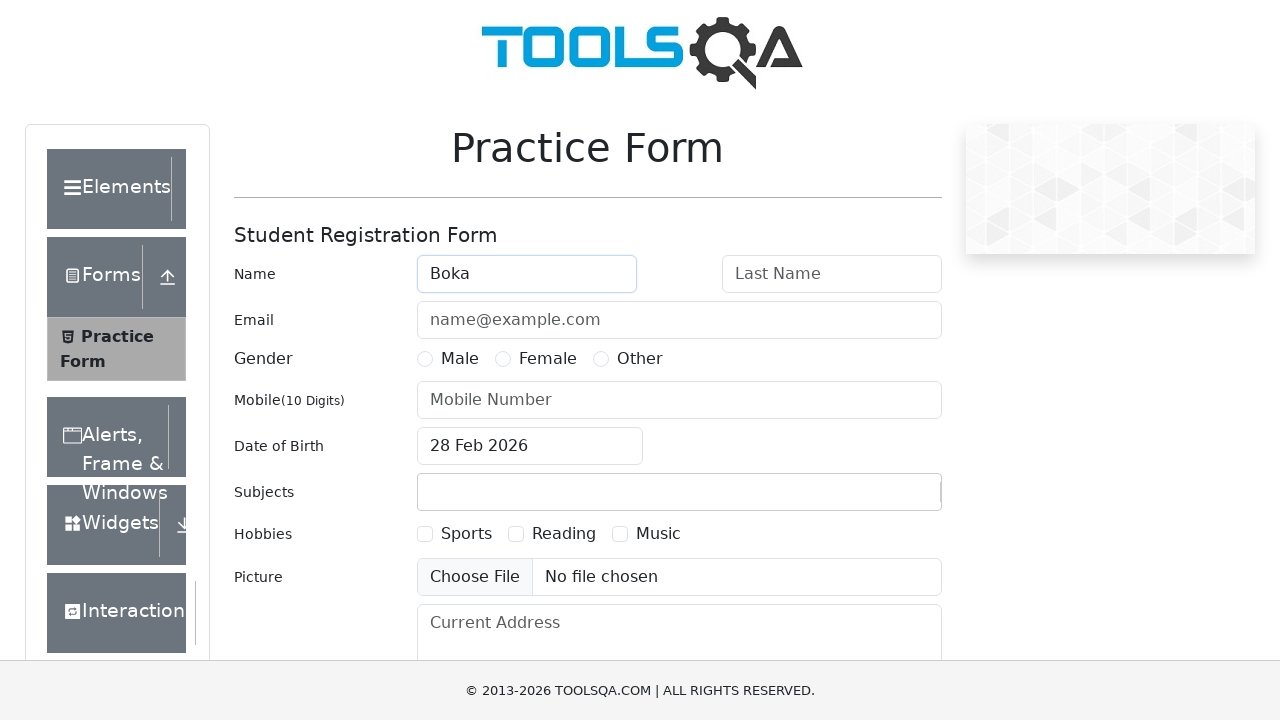

Filled last name field with 'Joka' on #lastName
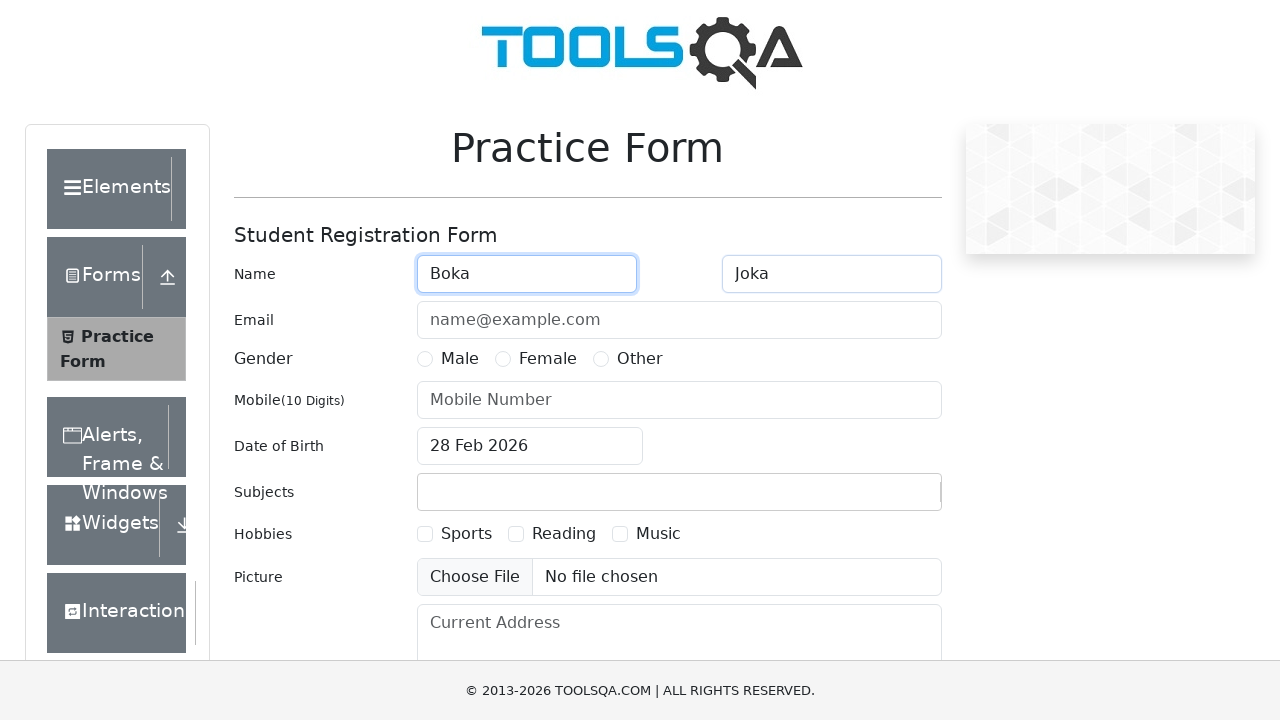

Filled email field with 'legenda@mir.com' on #userEmail
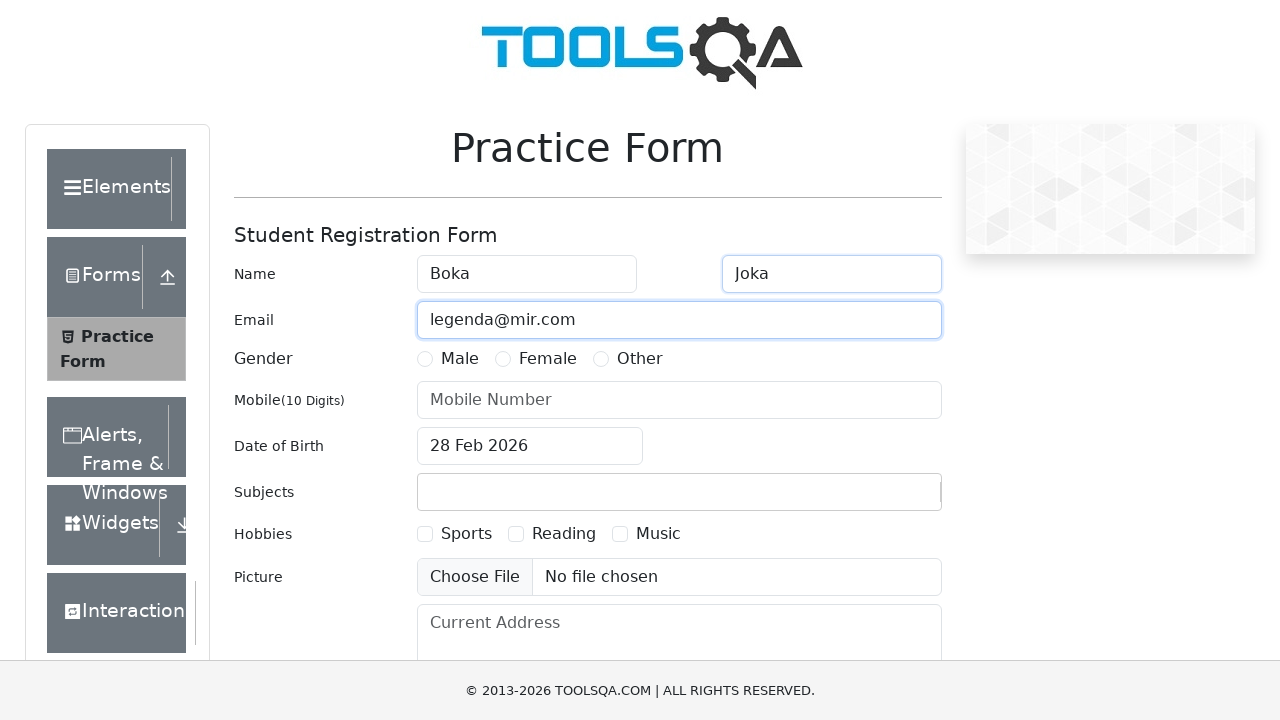

Selected 'Other' gender option at (640, 359) on text=Other
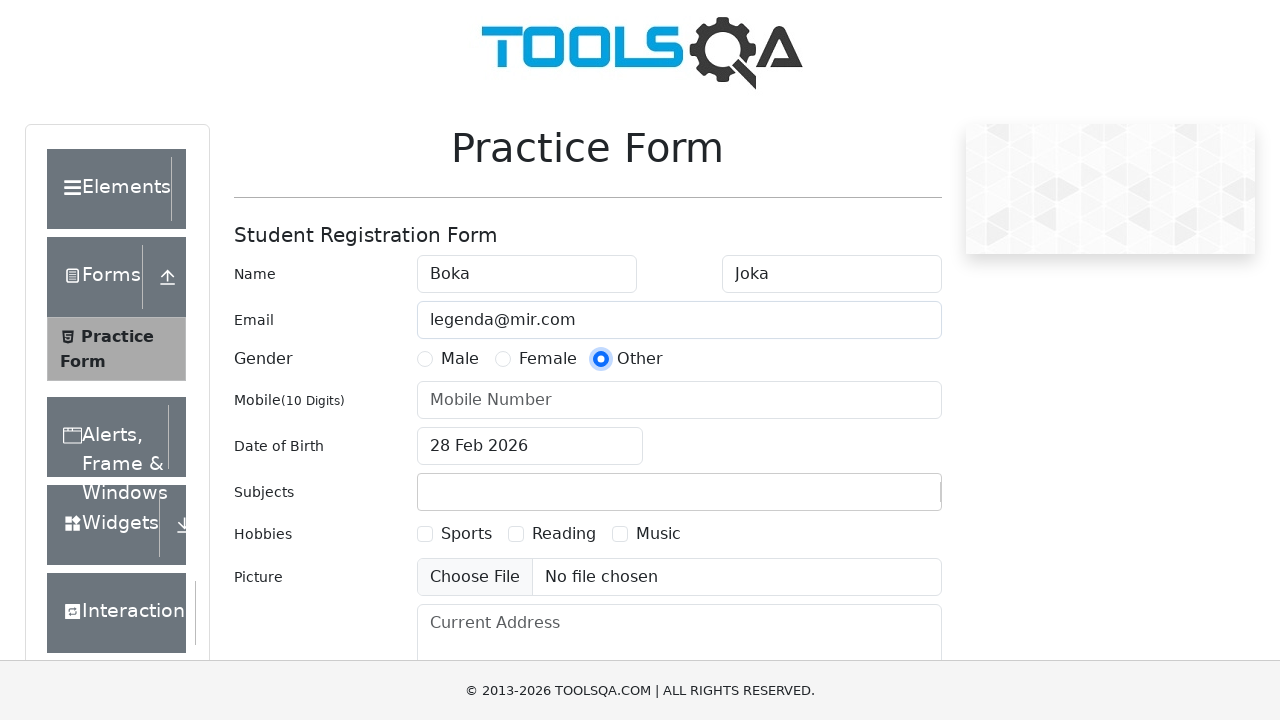

Filled phone number field with '8005553535' on #userNumber
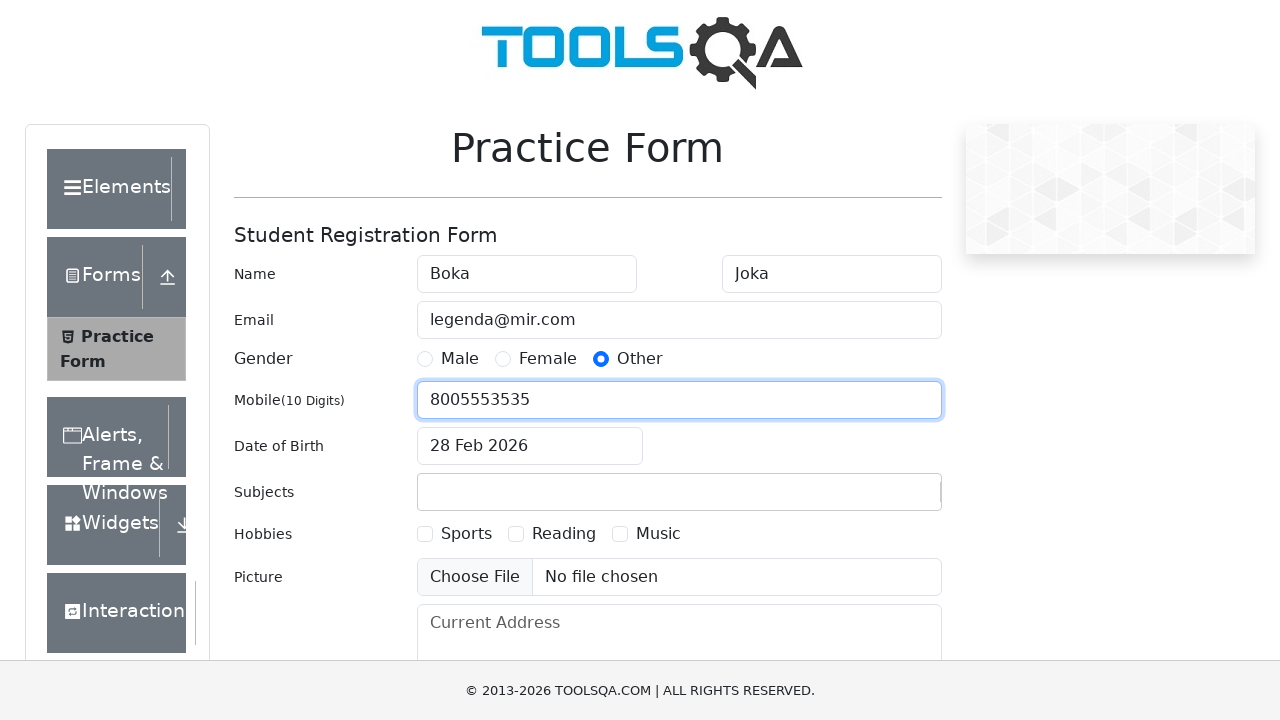

Clicked date of birth input to open date picker at (530, 446) on #dateOfBirthInput
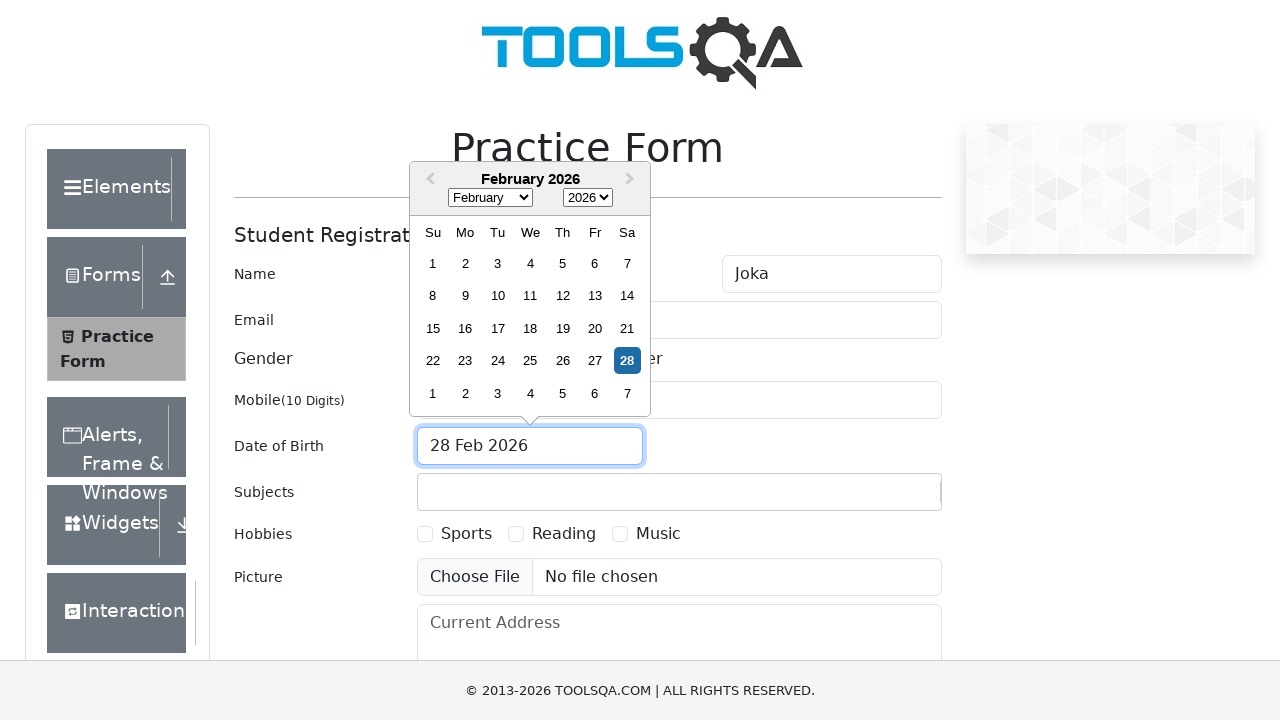

Selected September (month 8) from date picker on .react-datepicker__month-select
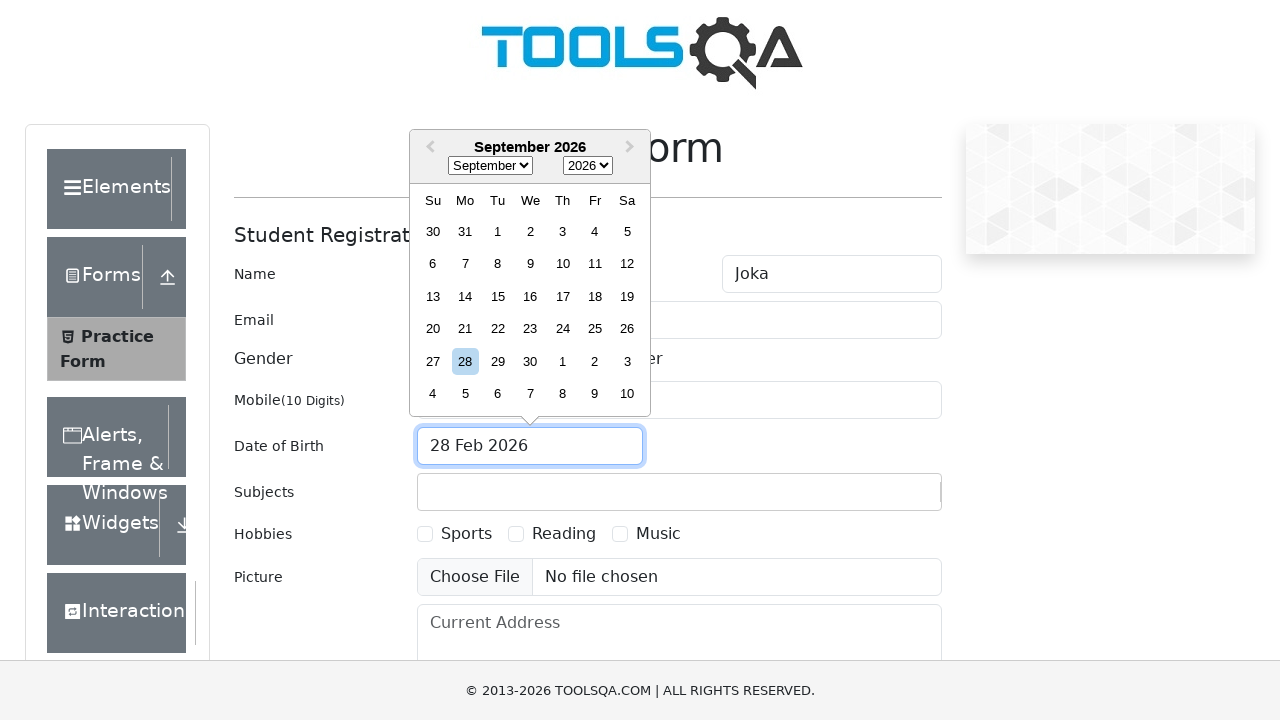

Selected year 1980 from date picker on .react-datepicker__year-select
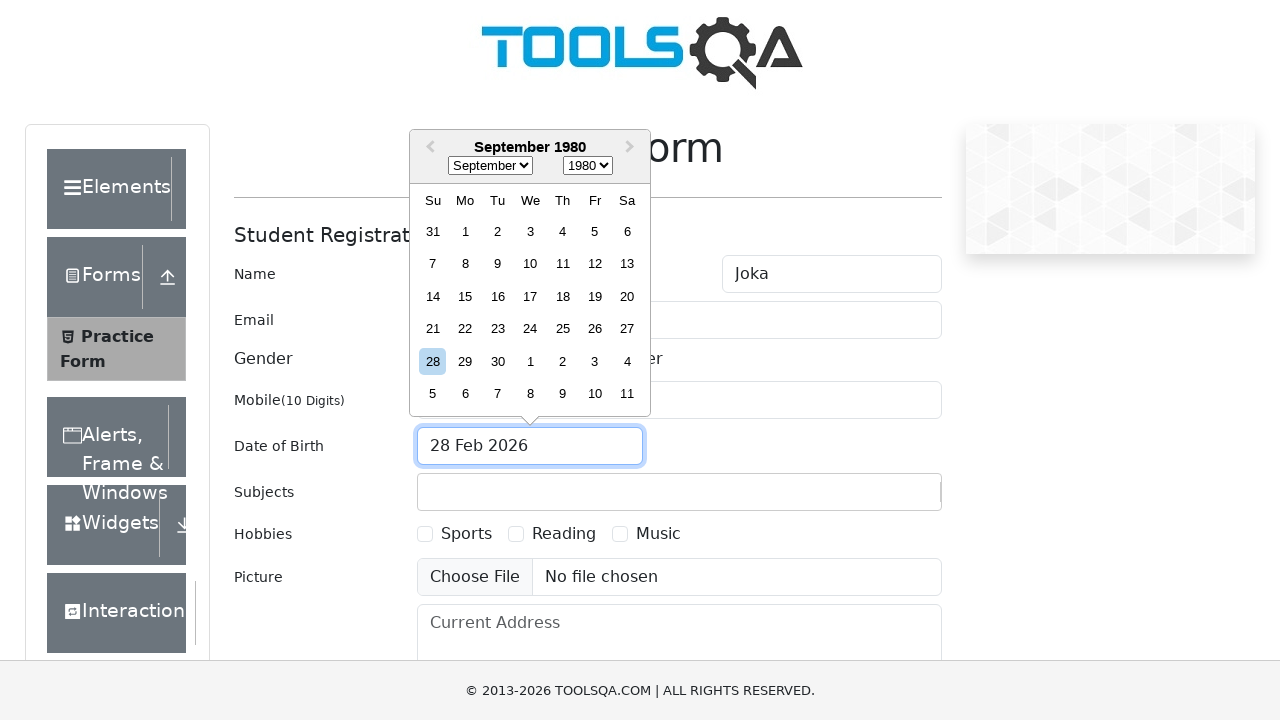

Selected day 3 from date picker at (530, 231) on .react-datepicker__day.react-datepicker__day--003
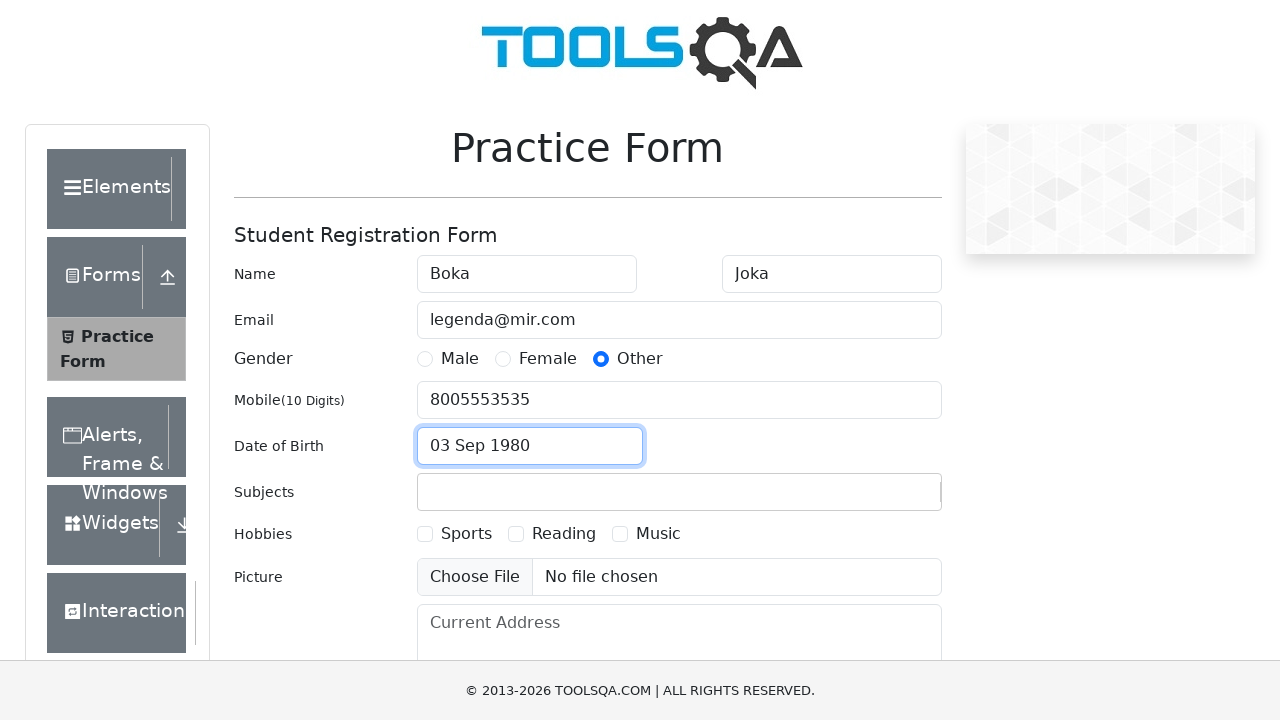

Filled subjects input field with 'arts' on #subjectsInput
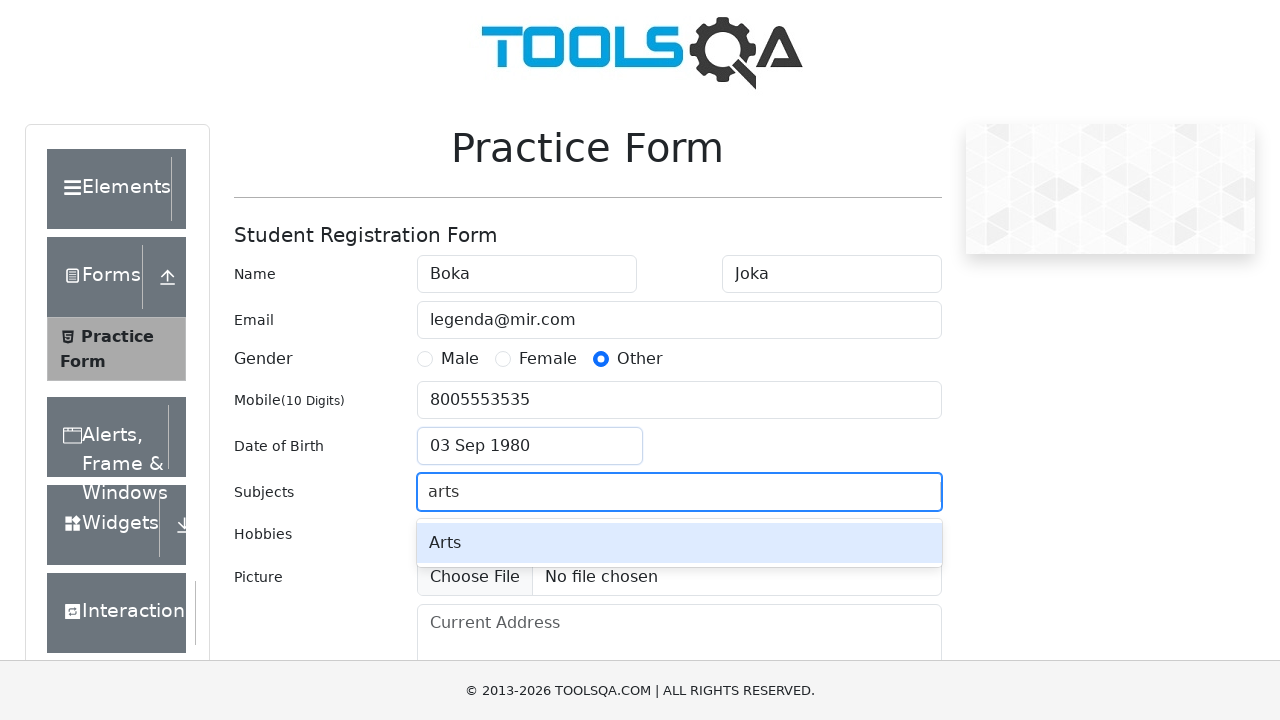

Pressed Enter to confirm subject selection on #subjectsInput
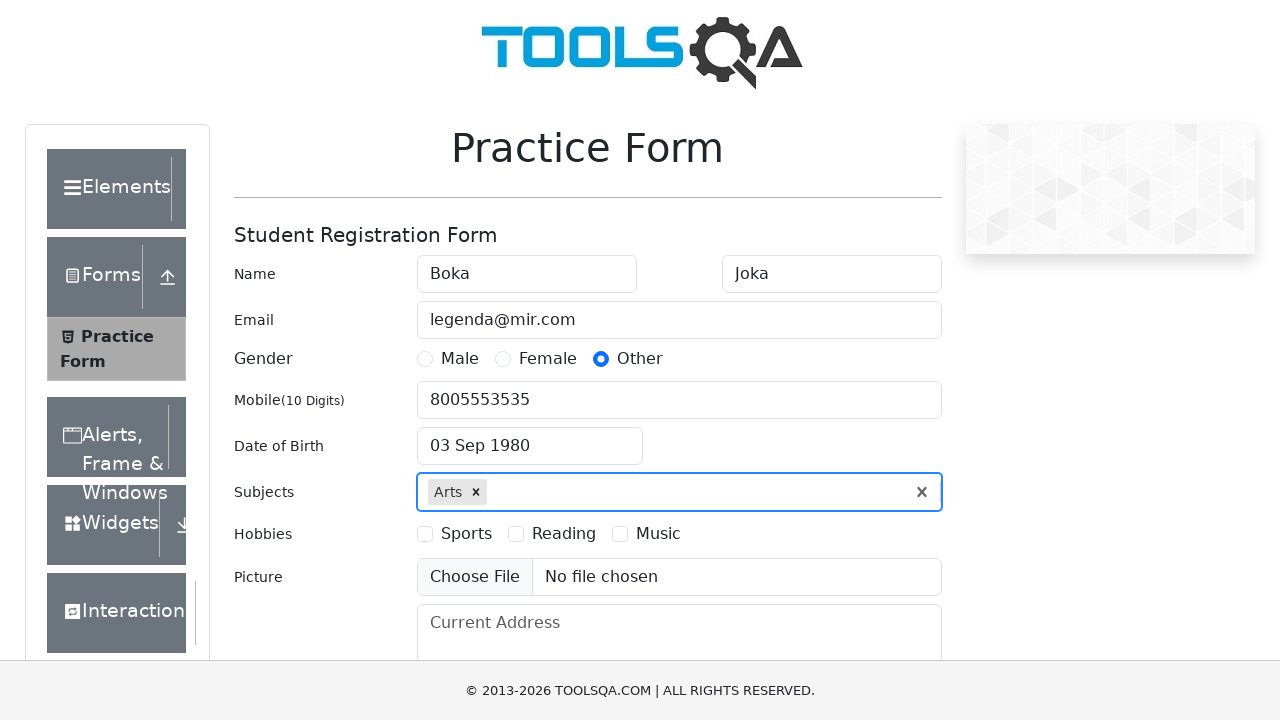

Selected 'Music' hobby checkbox at (658, 534) on text=Music
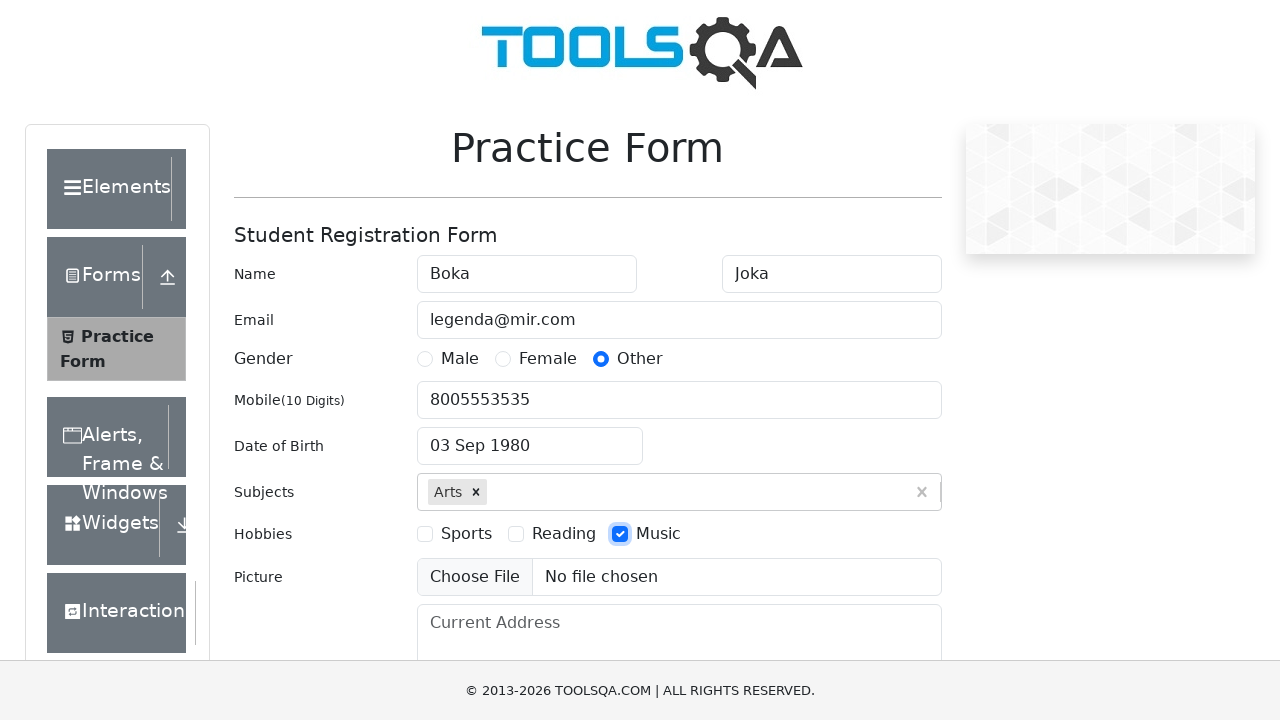

Filled current address field with 'Russia, Krasnodar, Krasnaya 5.' on #currentAddress
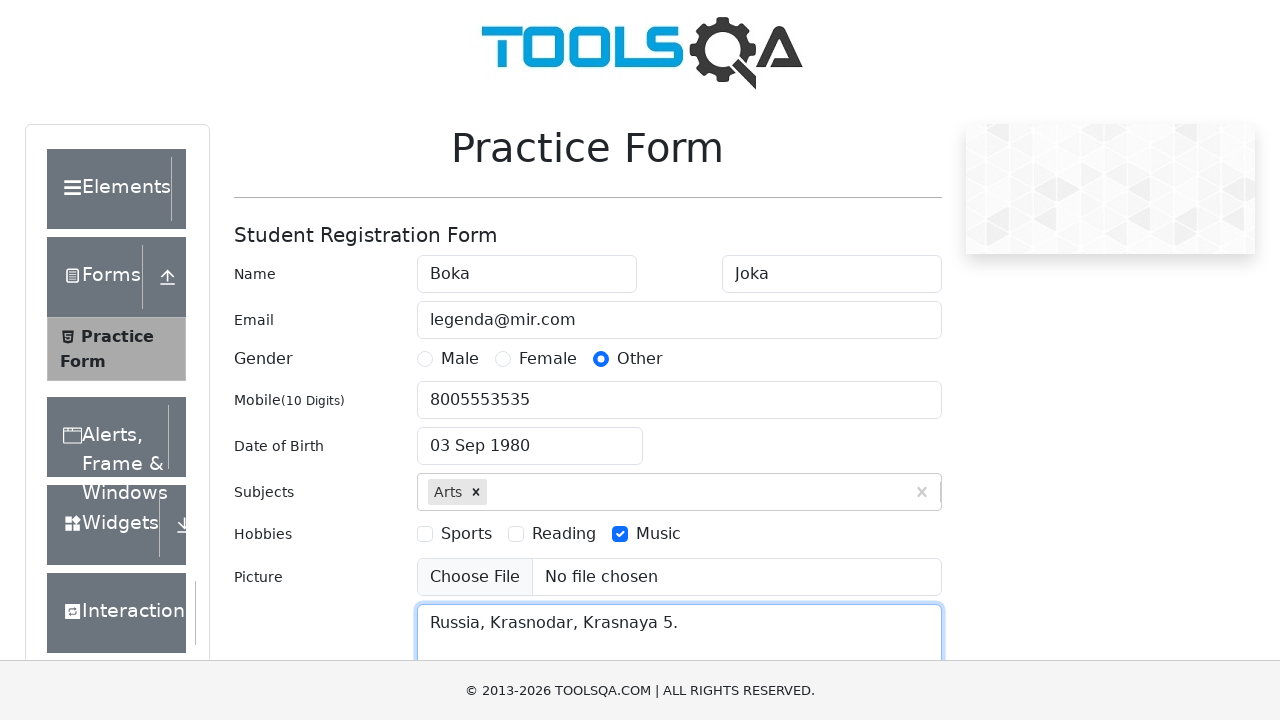

Filled state selection input with 'ncr' on #react-select-3-input
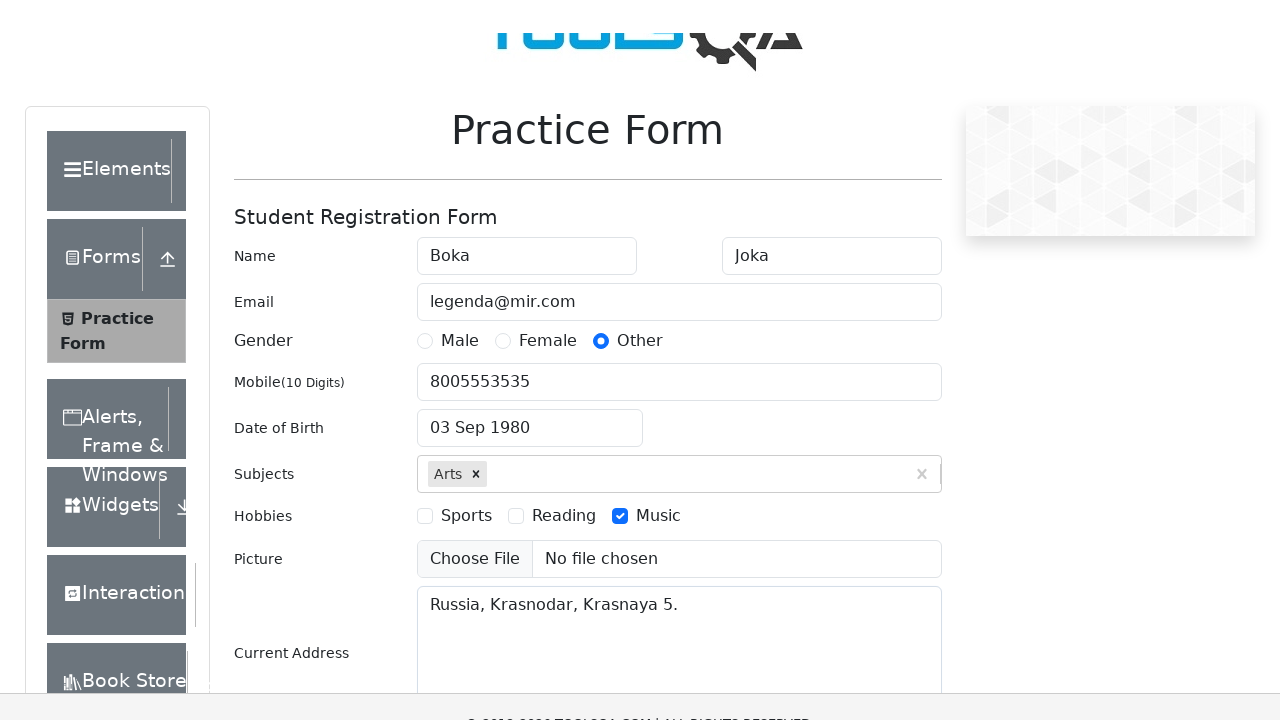

Pressed Enter to confirm state selection (NCR) on #react-select-3-input
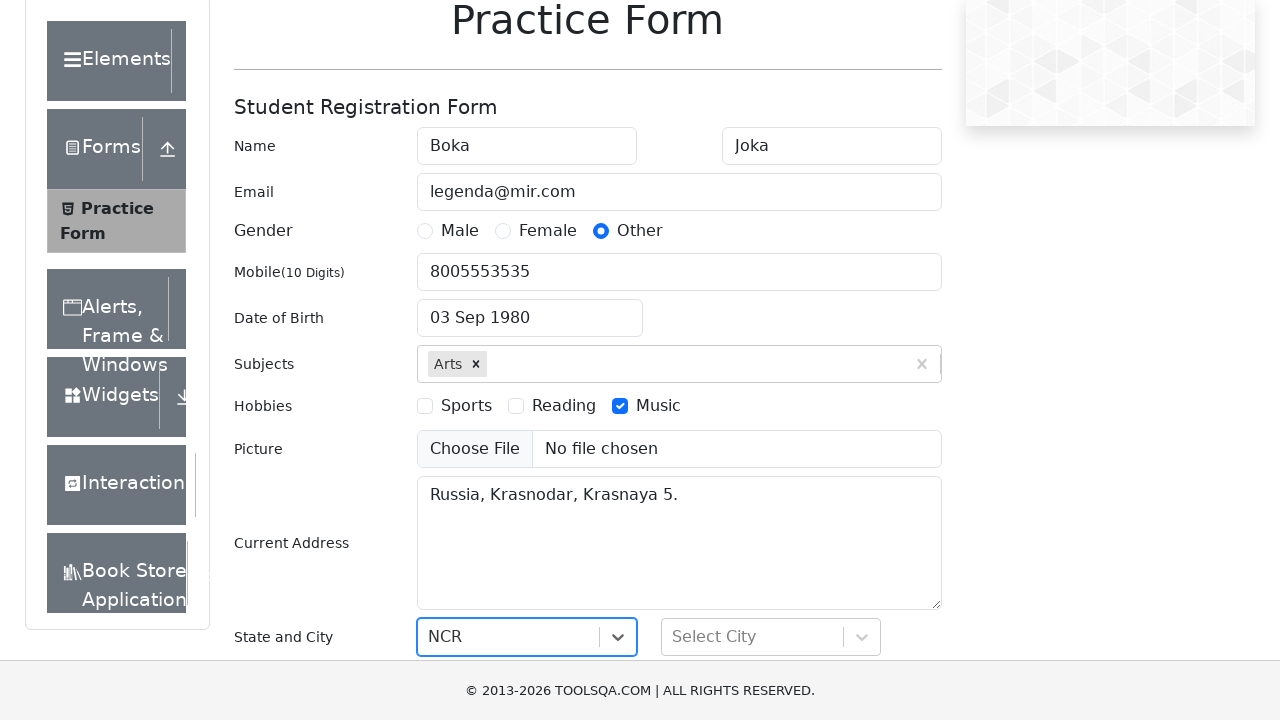

Filled city selection input with 'gurgaon' on #react-select-4-input
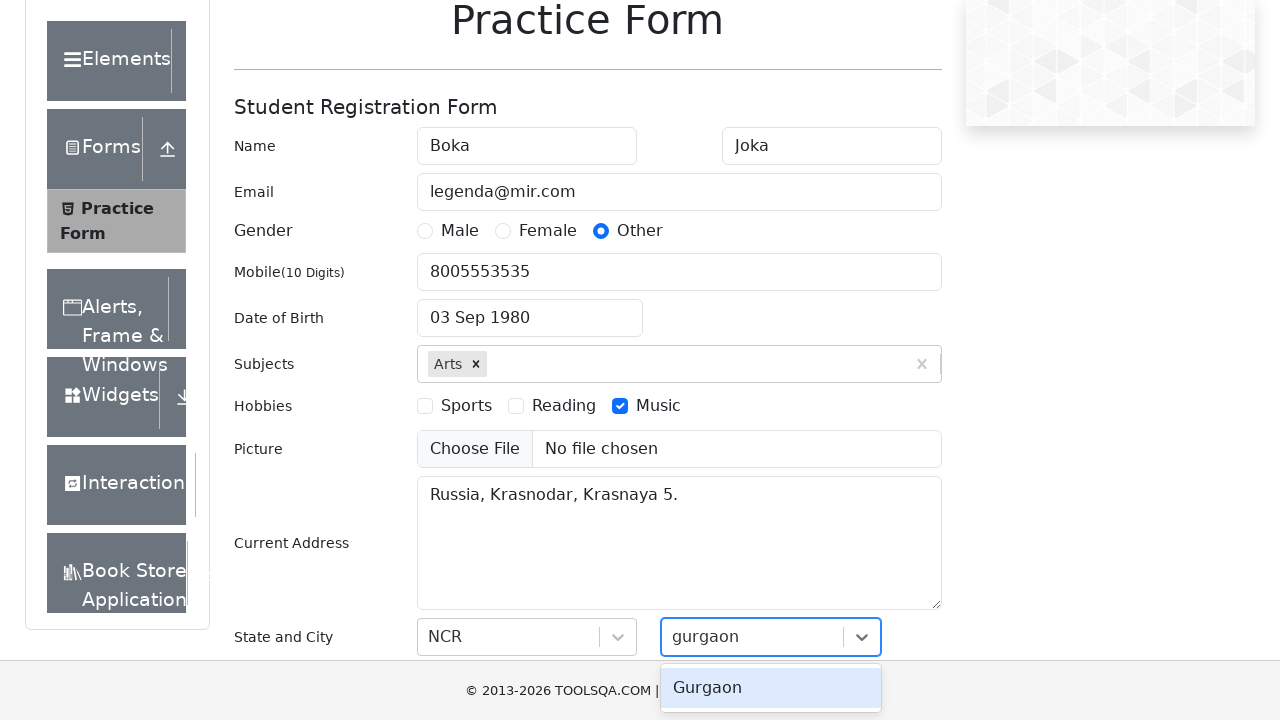

Pressed Enter to confirm city selection (Gurgaon) on #react-select-4-input
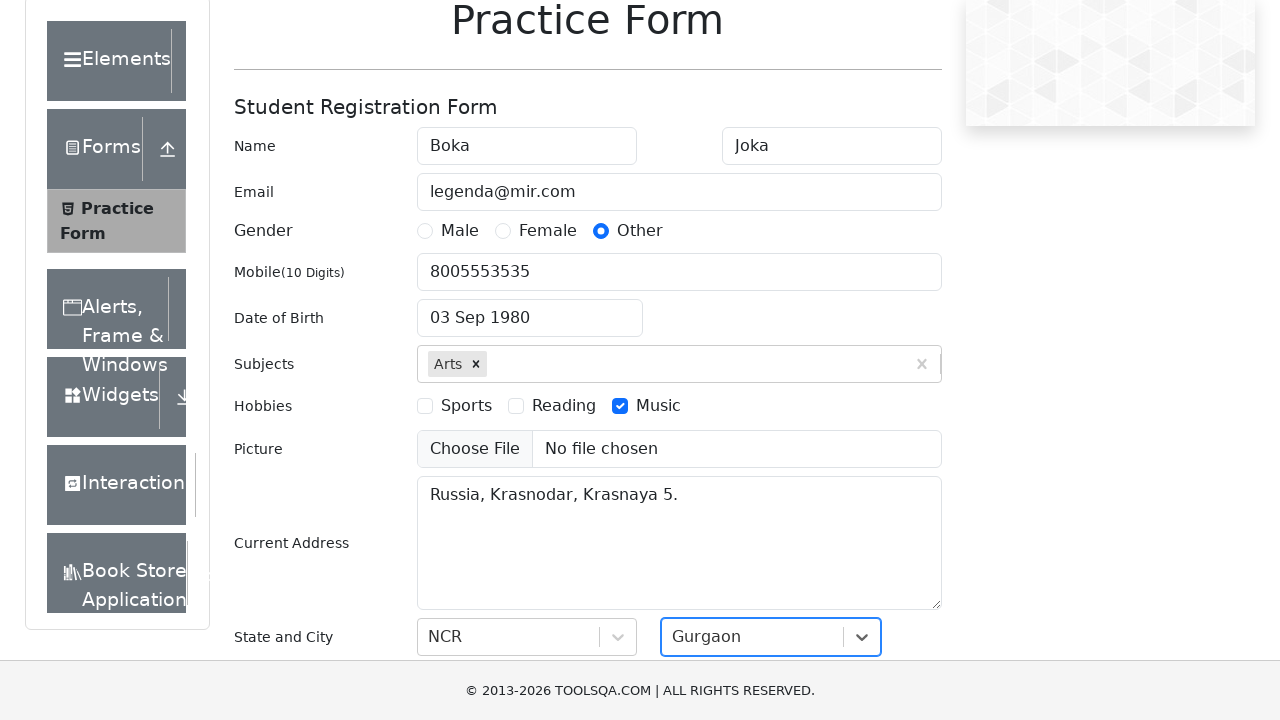

Clicked submit button to submit the registration form at (885, 499) on #submit
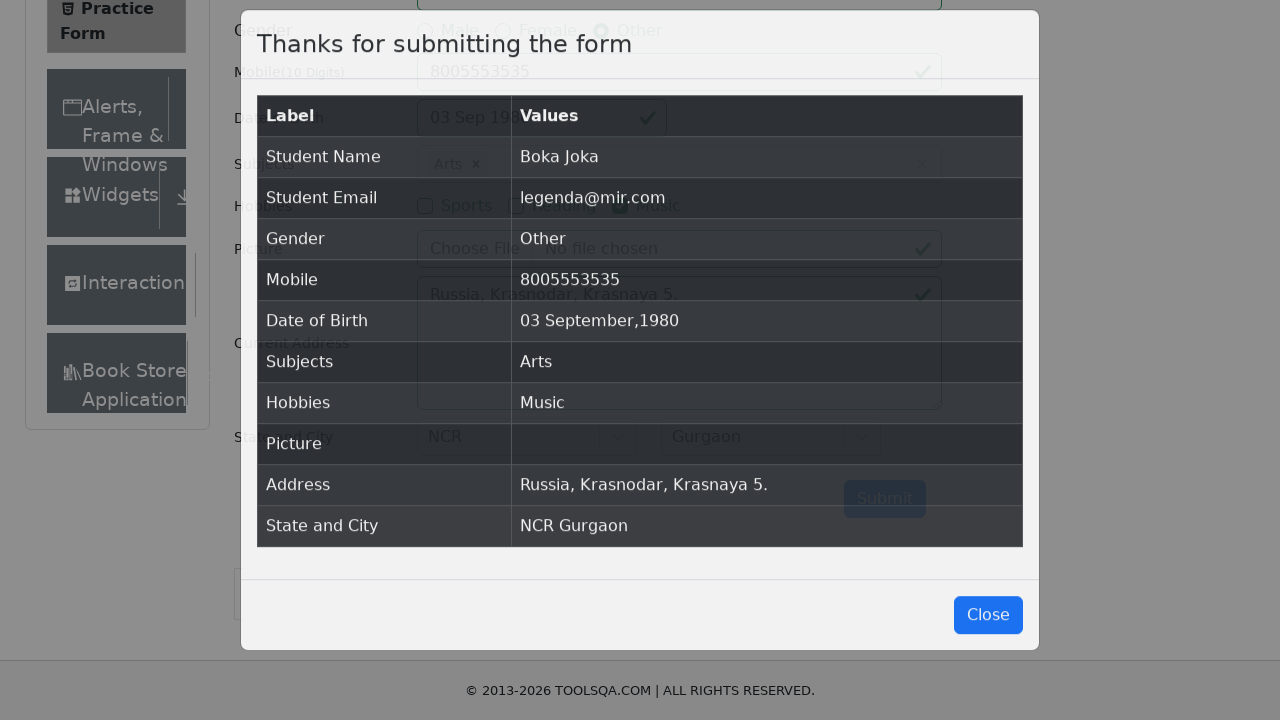

Confirmation table loaded with submitted form data
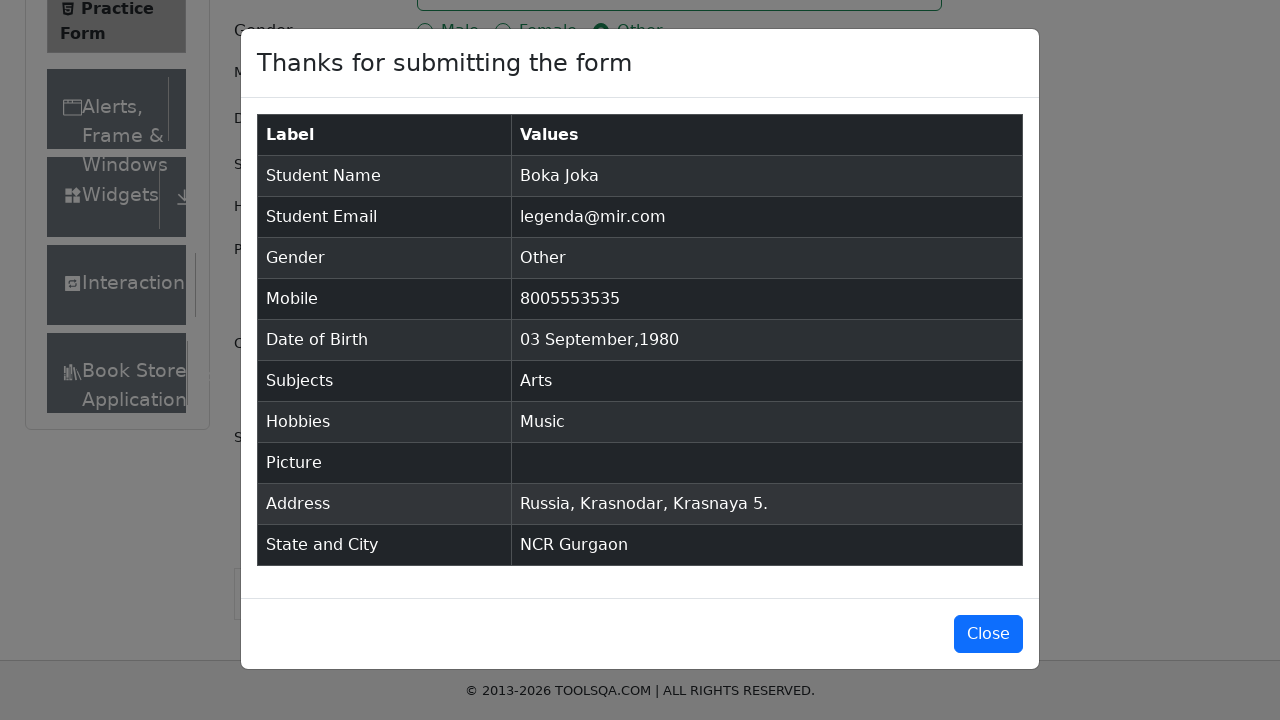

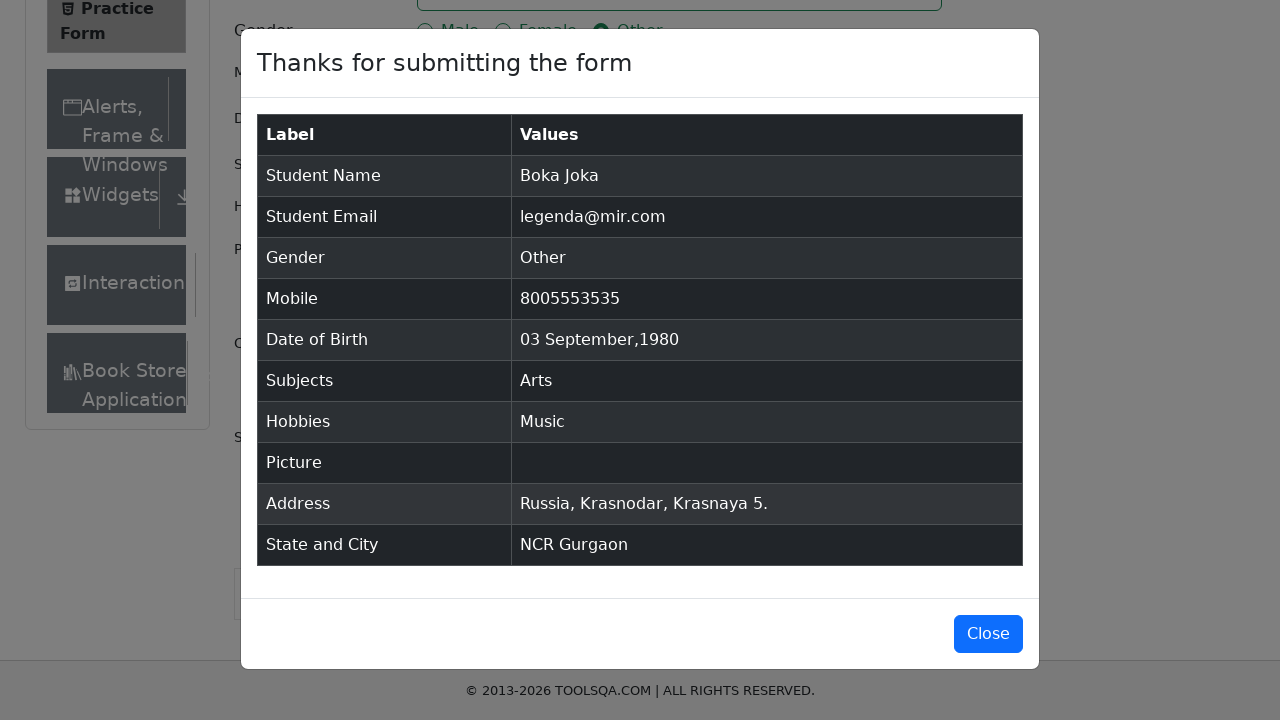